Tests the Due Date Calculator using Ultrasound method with 120 weeks and 1 day inputs.

Starting URL: https://www.calculator.net/

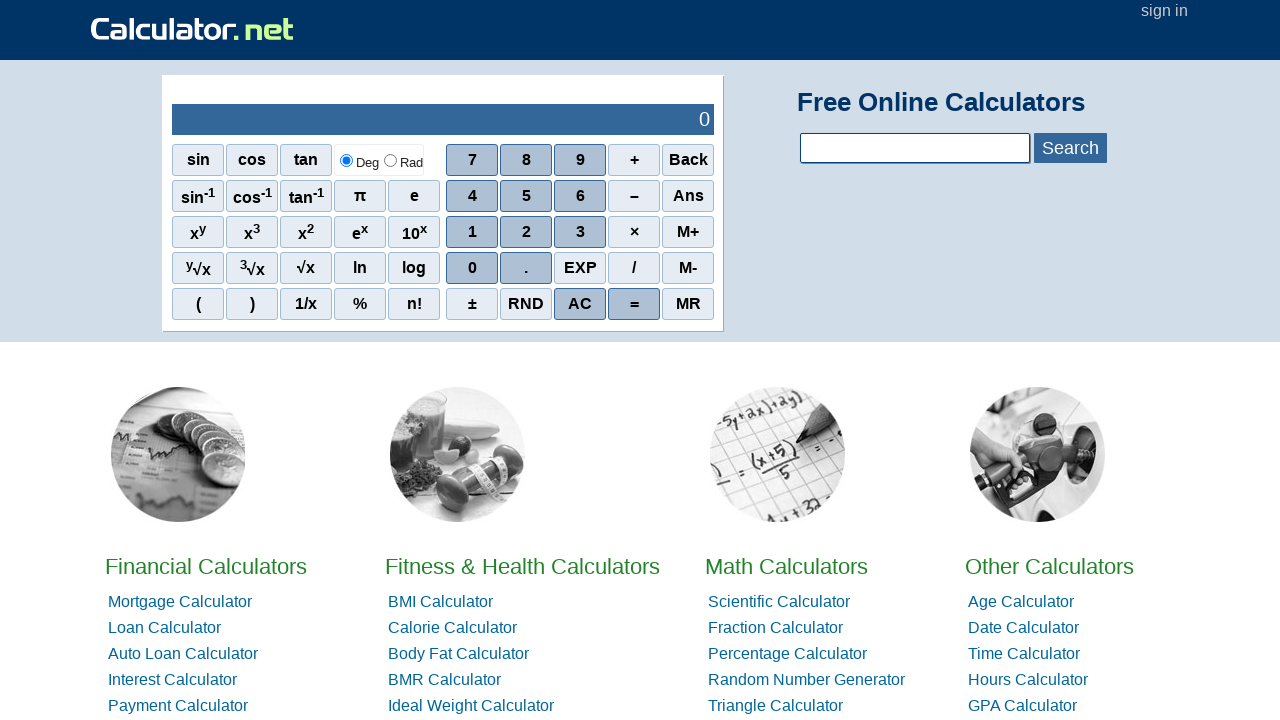

Clicked on Due Date Calculator link at (460, 360) on a:text('Due Date Calculator')
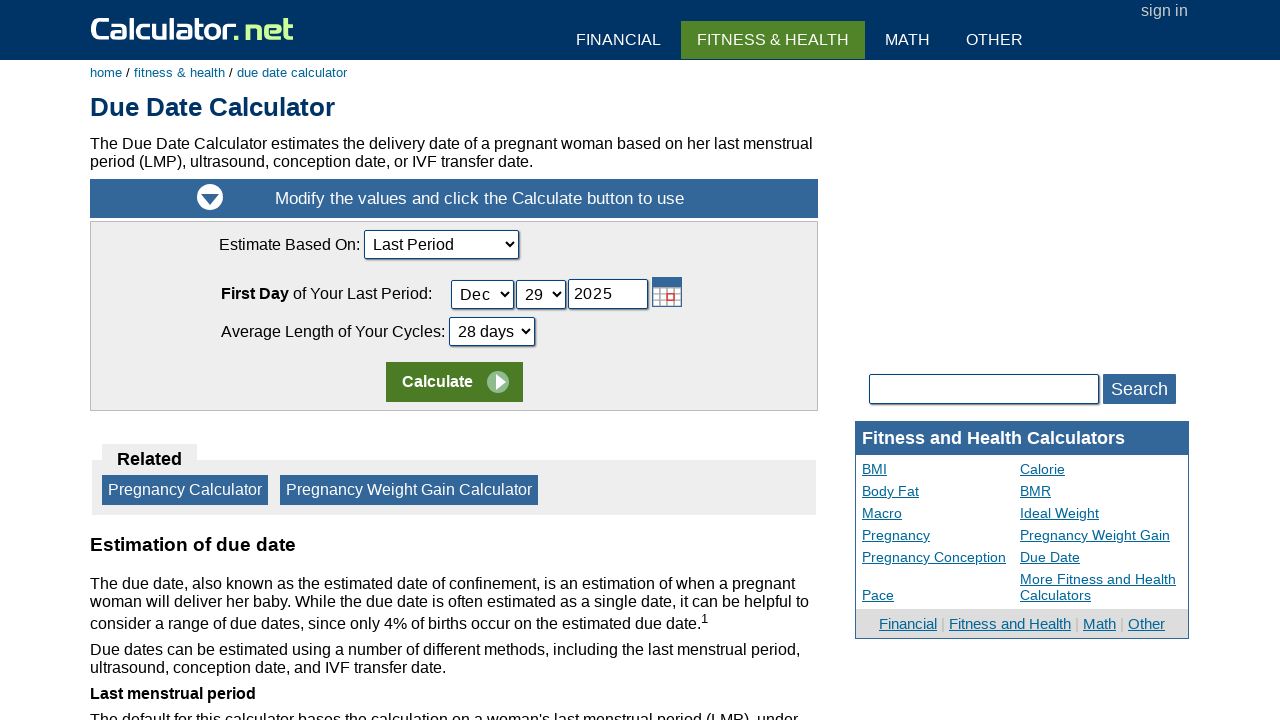

Selected Ultrasound calculation method on [name='ccalcmethod']
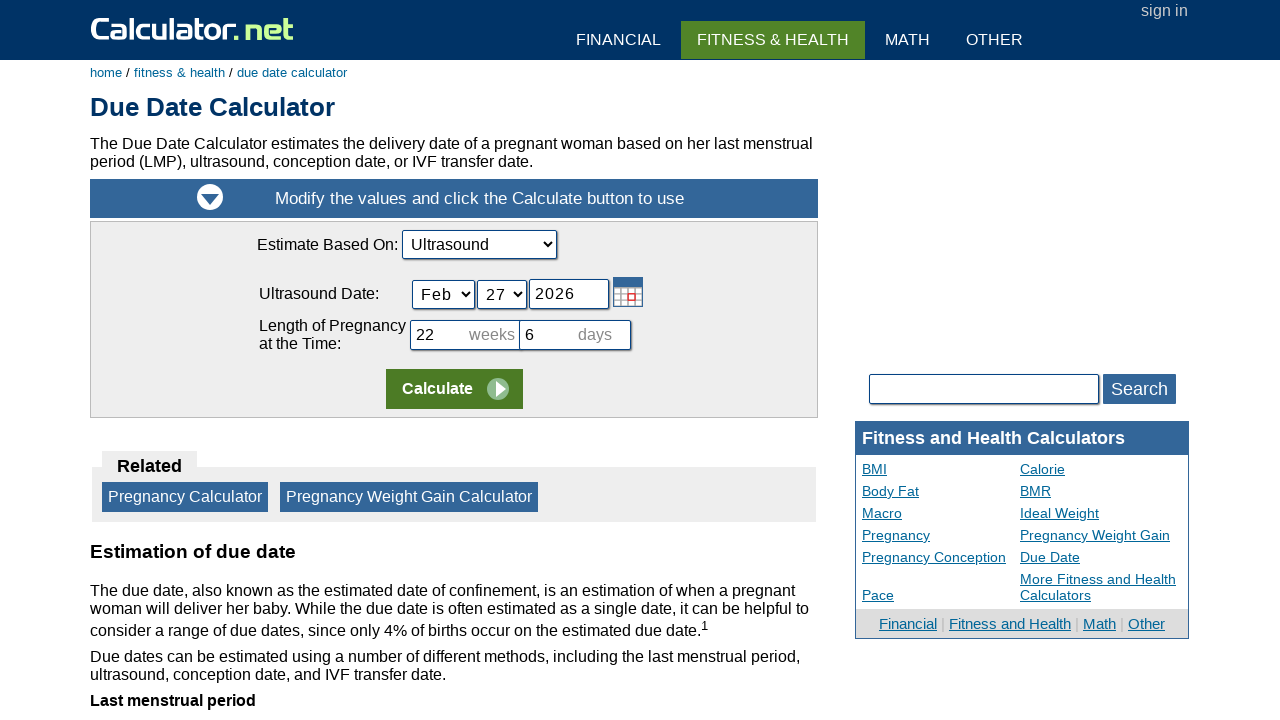

Clicked on ultrasound week input field at (466, 335) on [name='cUltrasoundWeek']
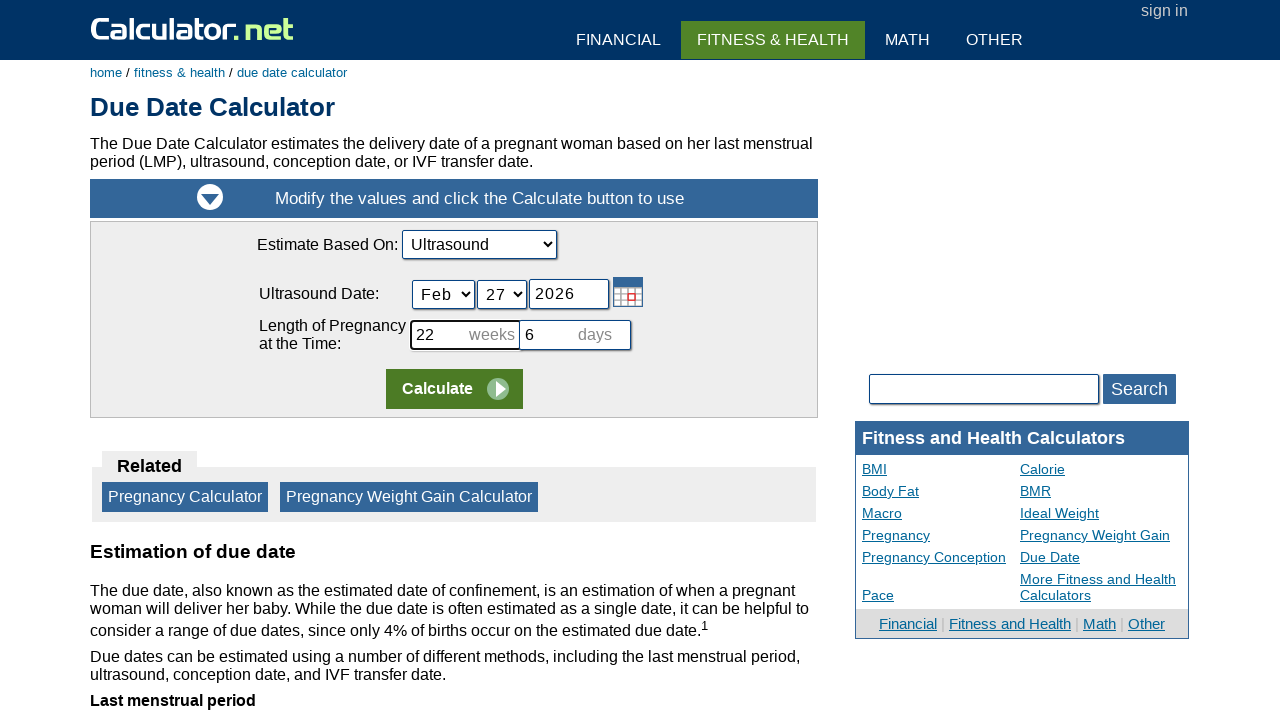

Entered 120 in ultrasound week field on [name='cUltrasoundWeek']
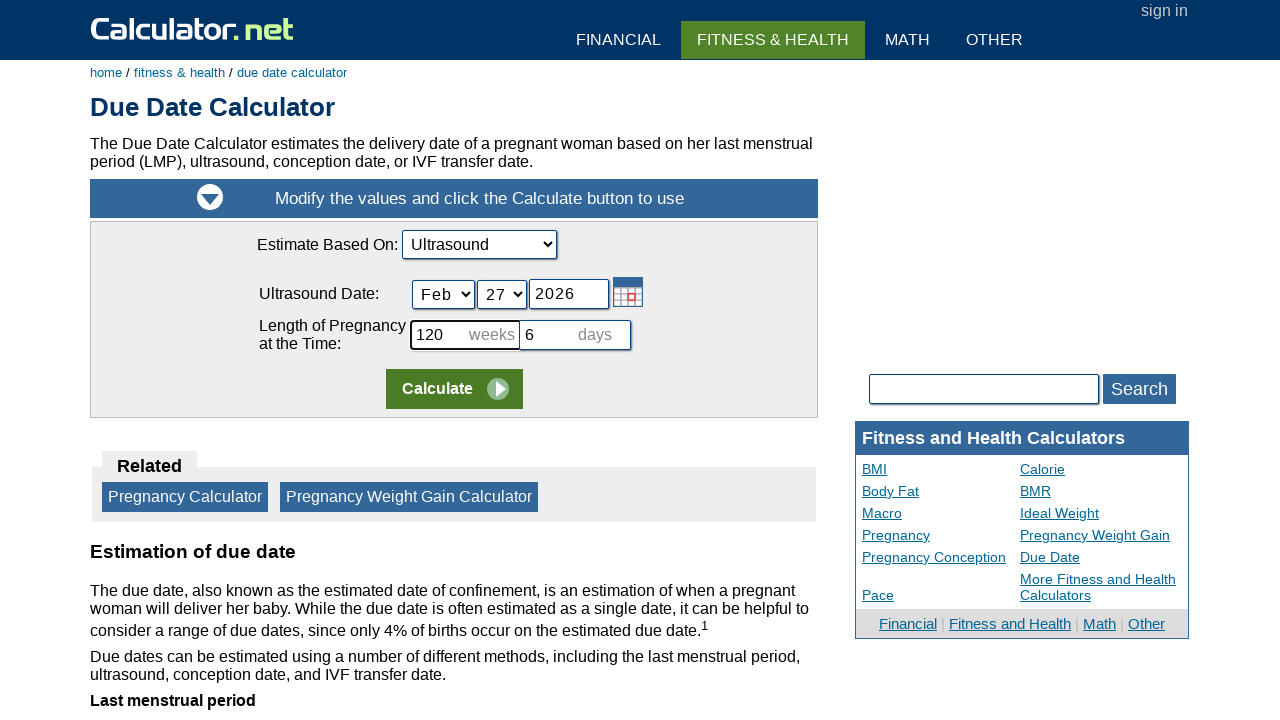

Clicked on ultrasound day input field at (575, 335) on [name='cUltrasoundDay']
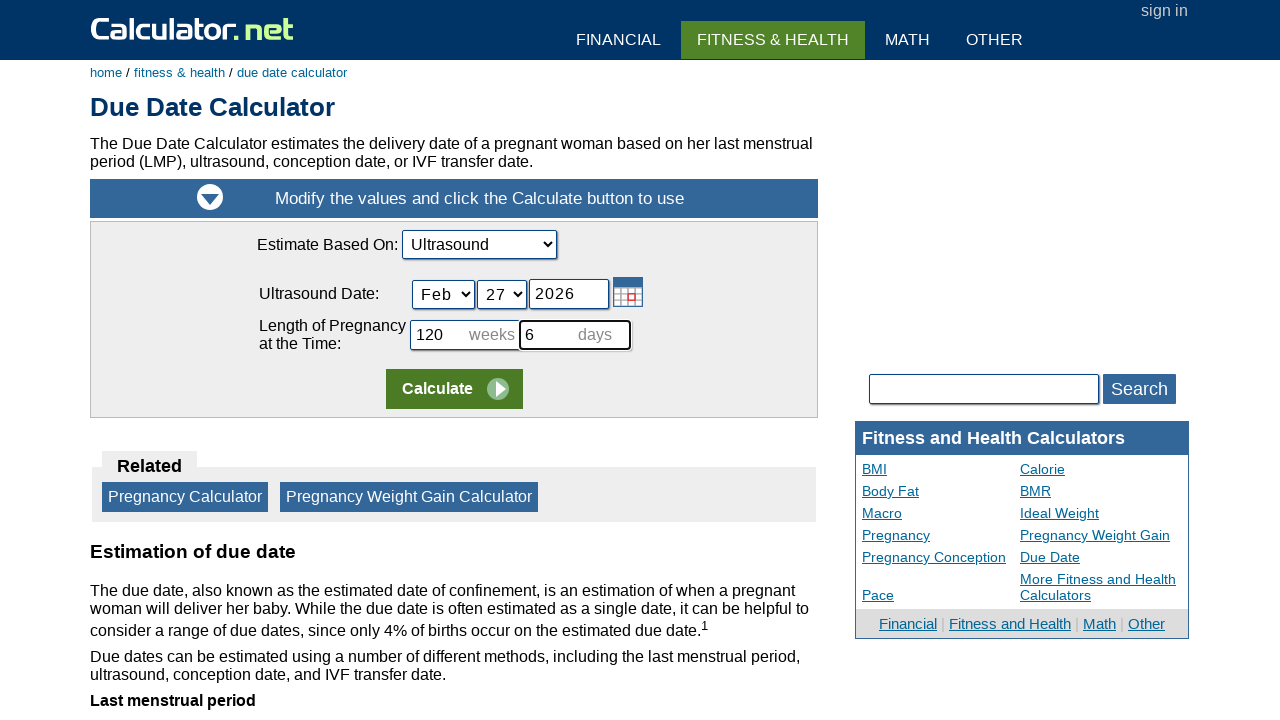

Entered 1 in ultrasound day field on [name='cUltrasoundDay']
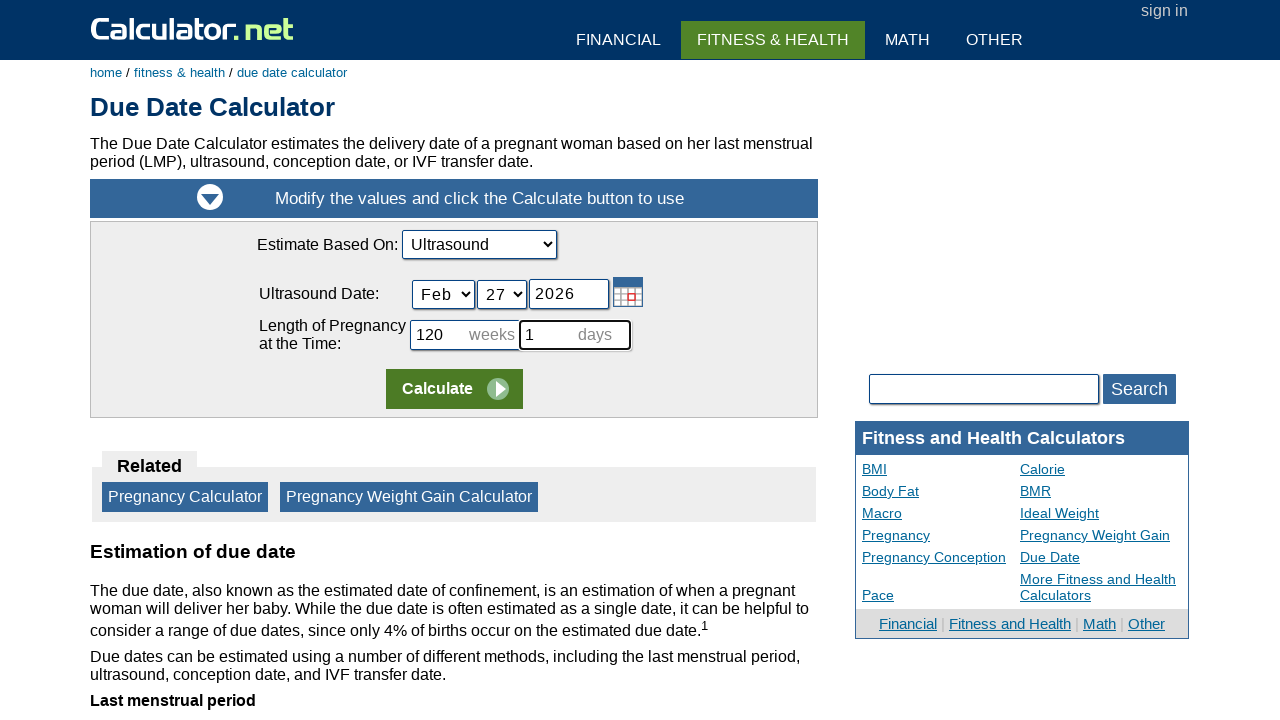

Clicked calculate button at (454, 389) on td:nth-child(1) > input:nth-child(2)
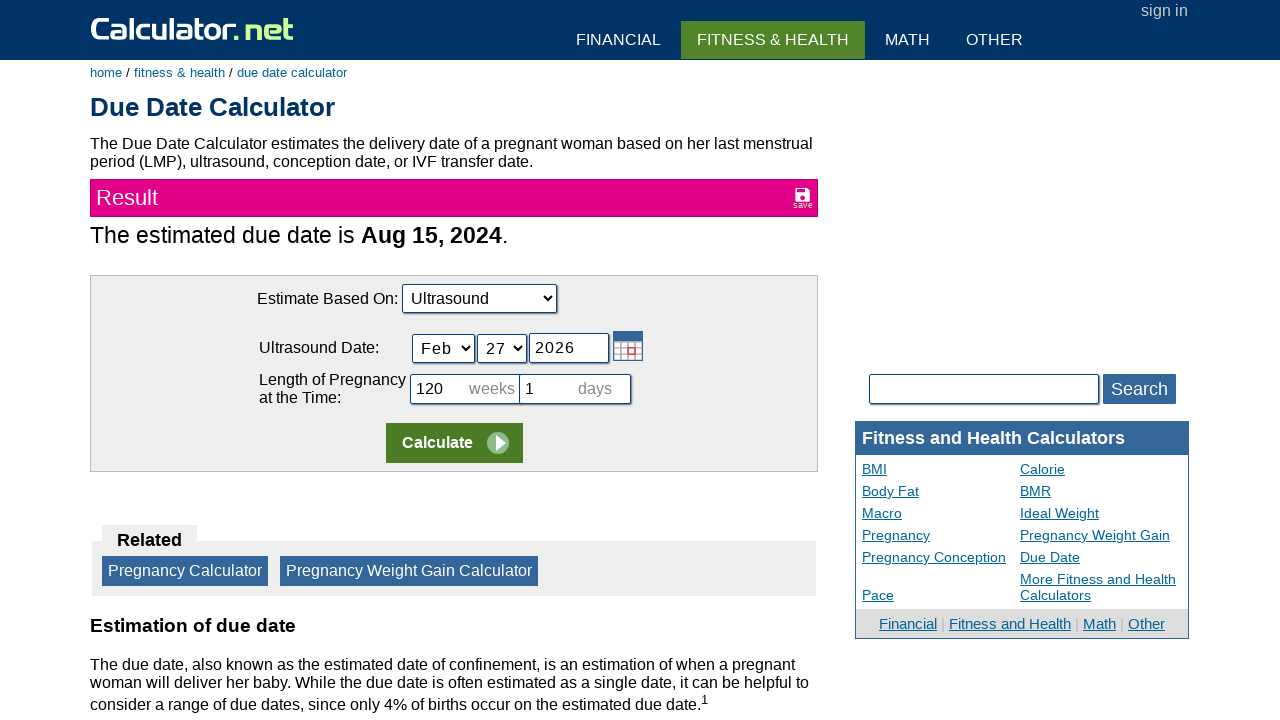

Due date calculation result loaded
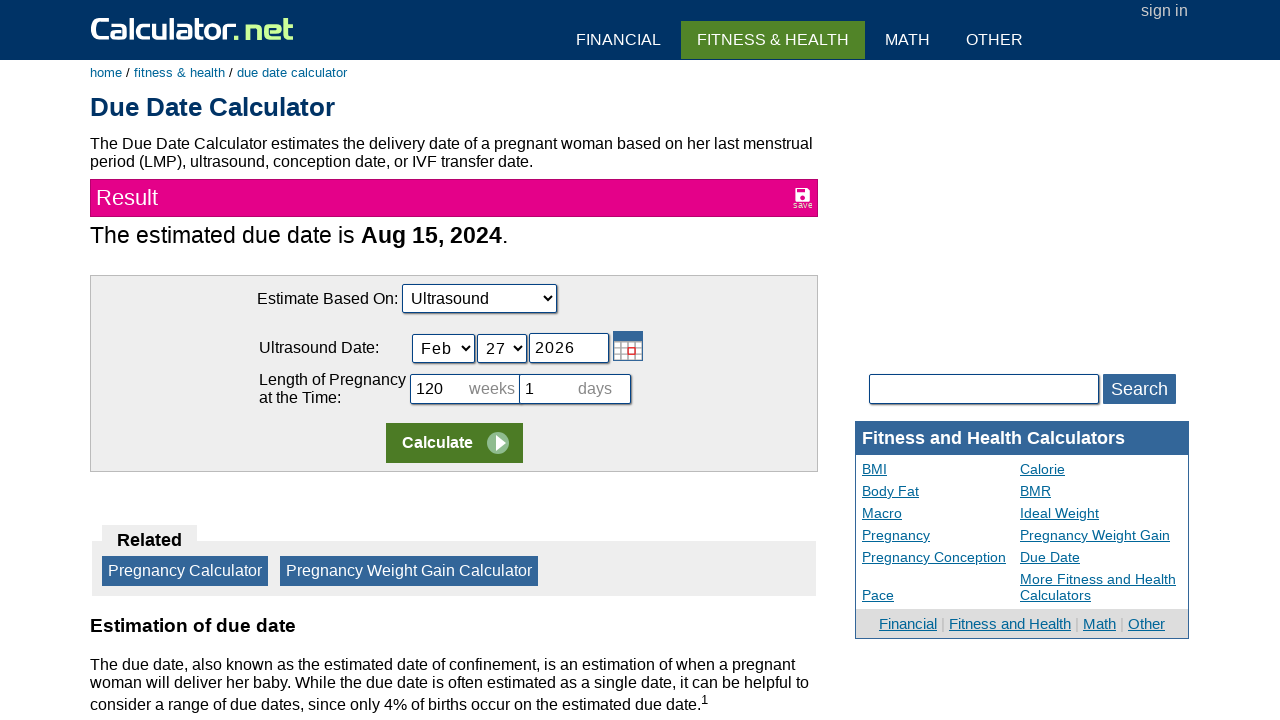

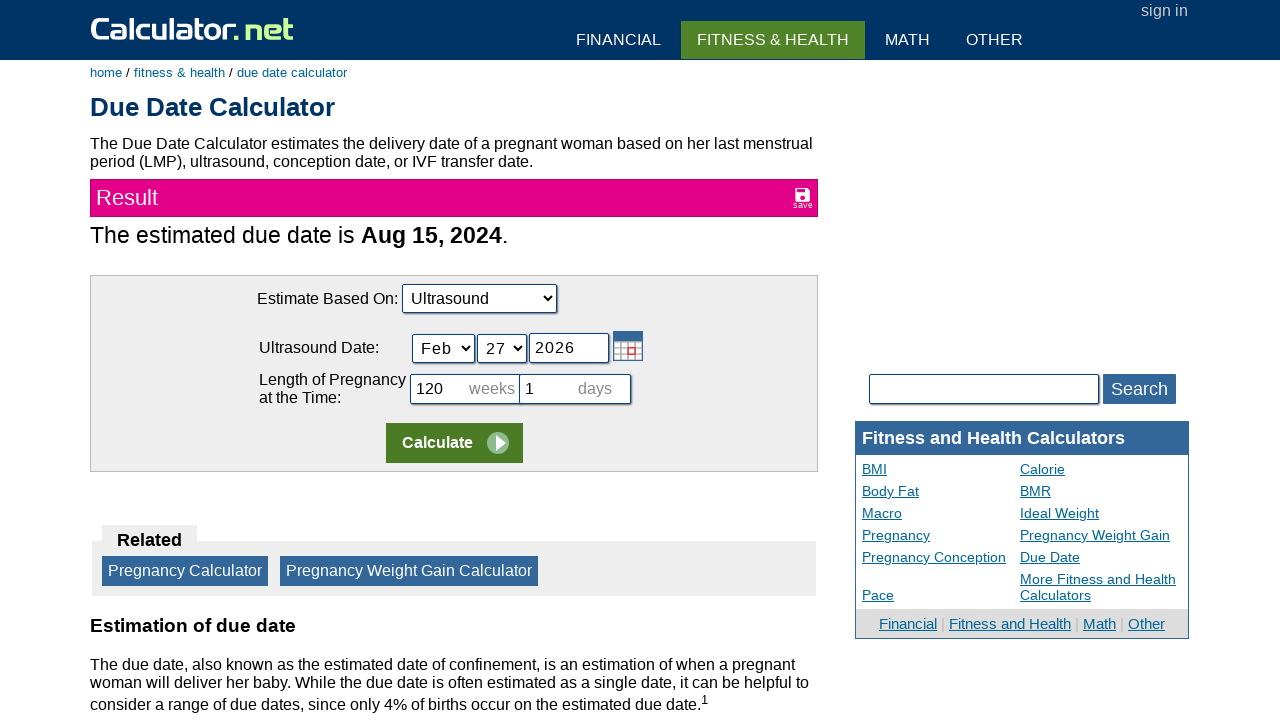